Searches for phrases on playphrase.me video clip site, clicking on the body to start video playback, then iterating through search terms and waiting for results to play.

Starting URL: https://playphrase.me/

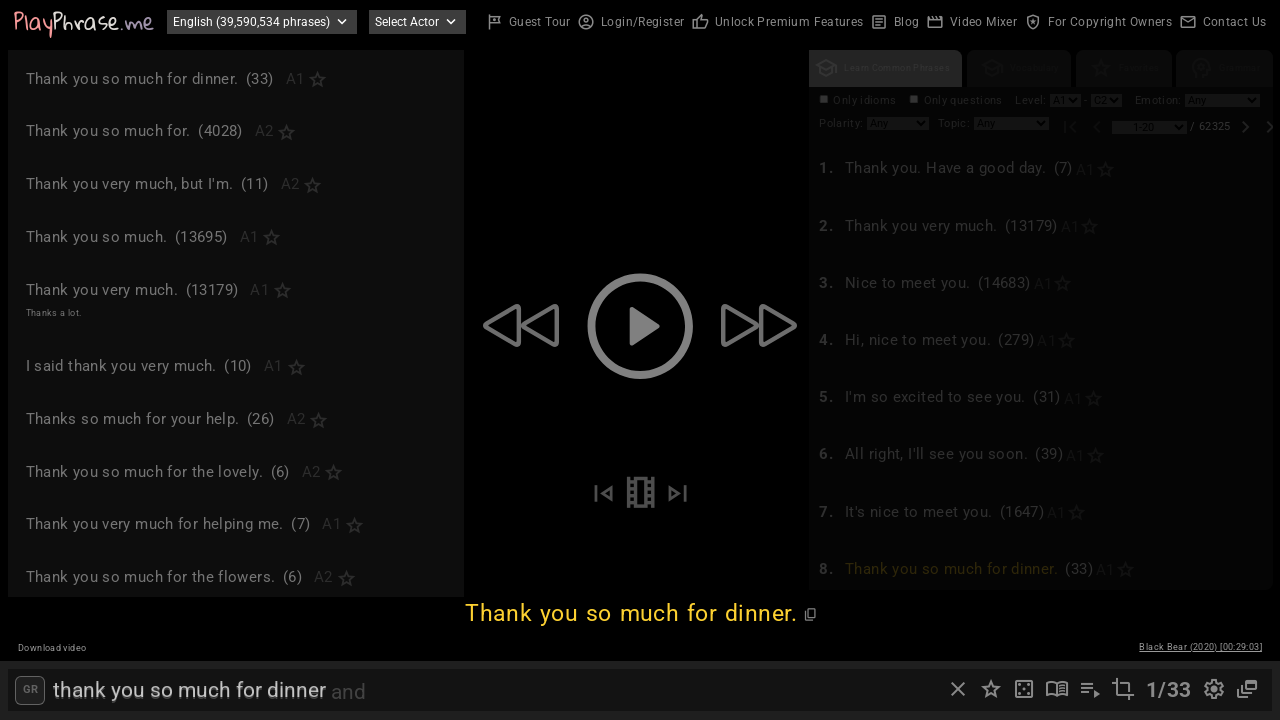

Clicked body to start video playback at (640, 360) on body
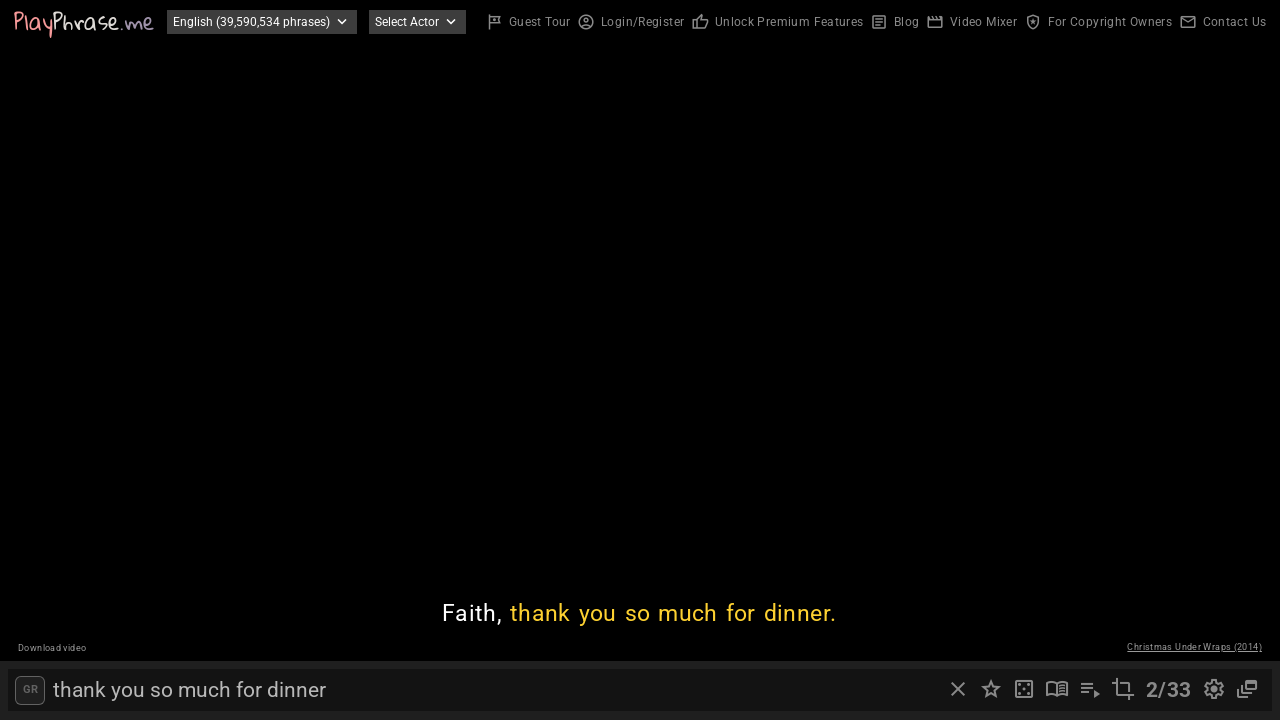

Located search input element
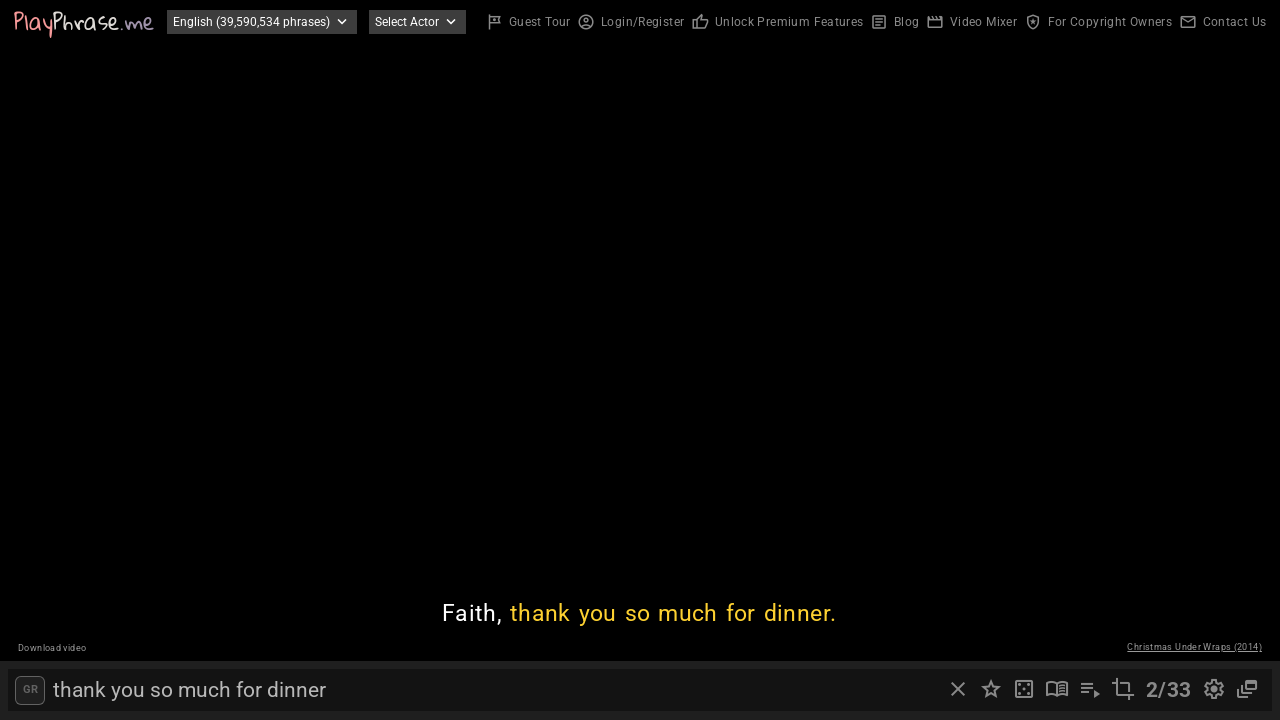

Clicked close button to clear previous search at (958, 689) on xpath=//i[contains(text(),'close')] >> nth=0
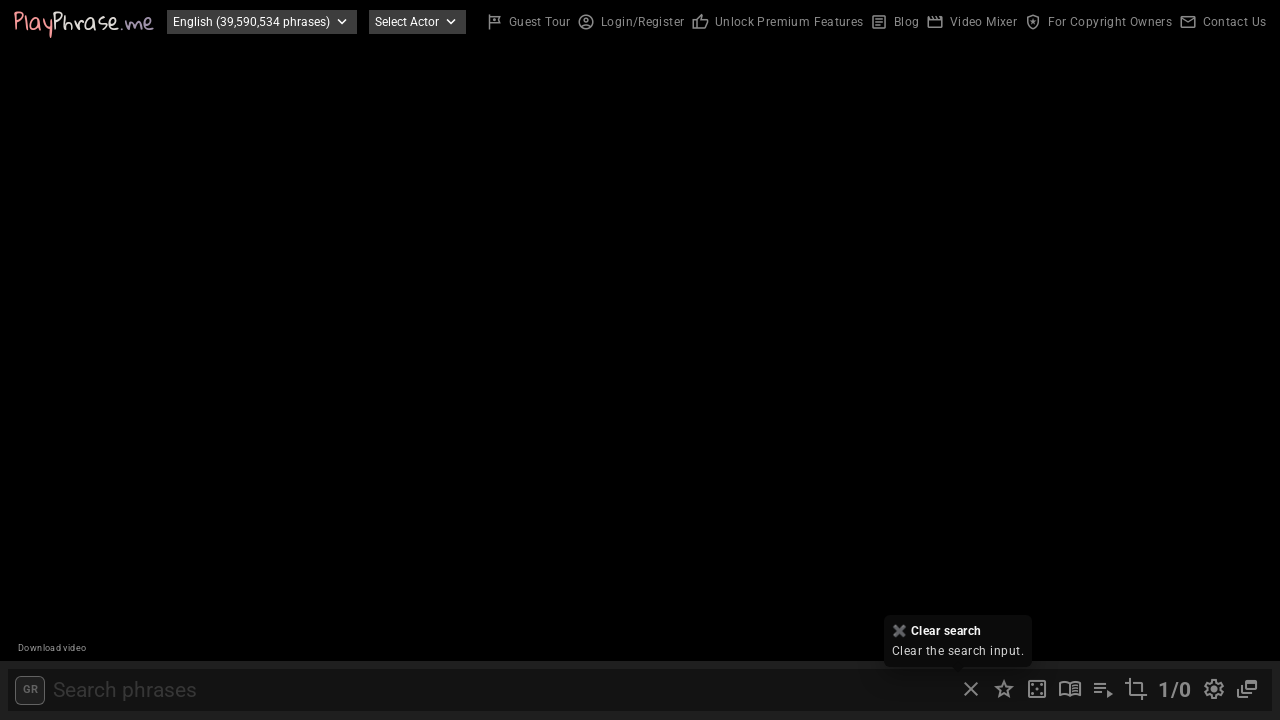

Filled search bar with phrase: 'hello world' on #search-input
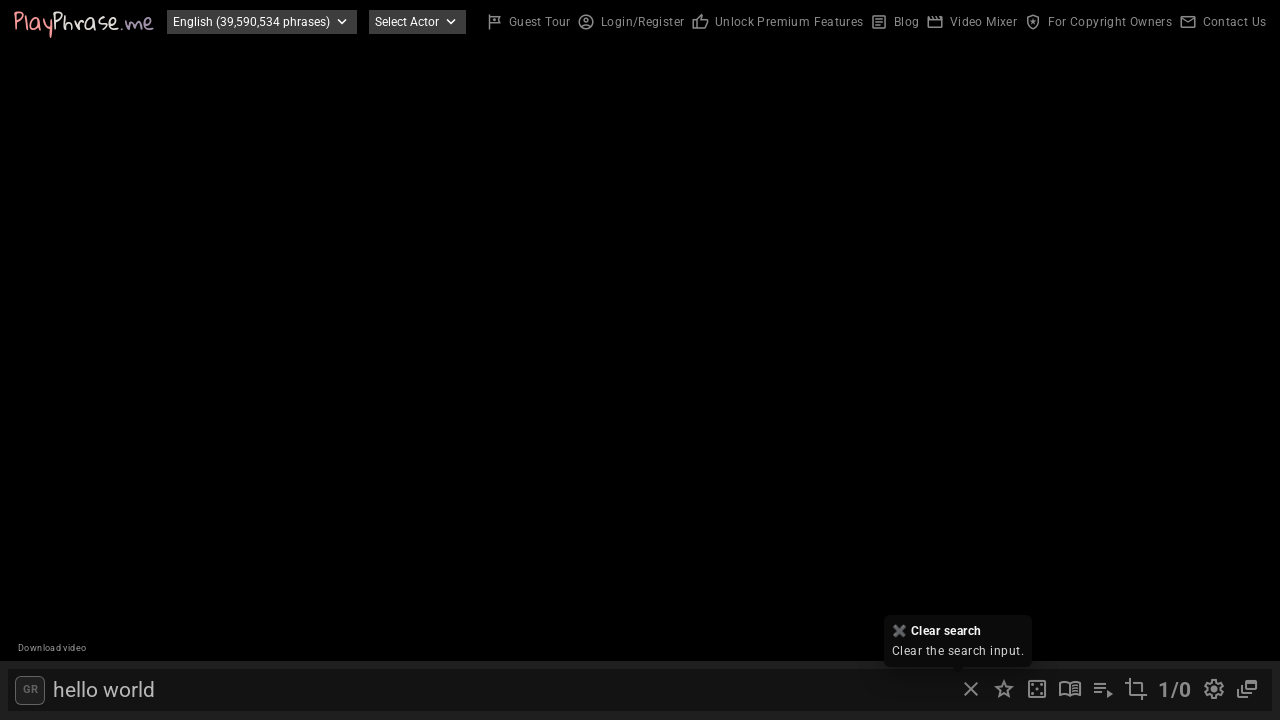

Waited 2 seconds for search to process
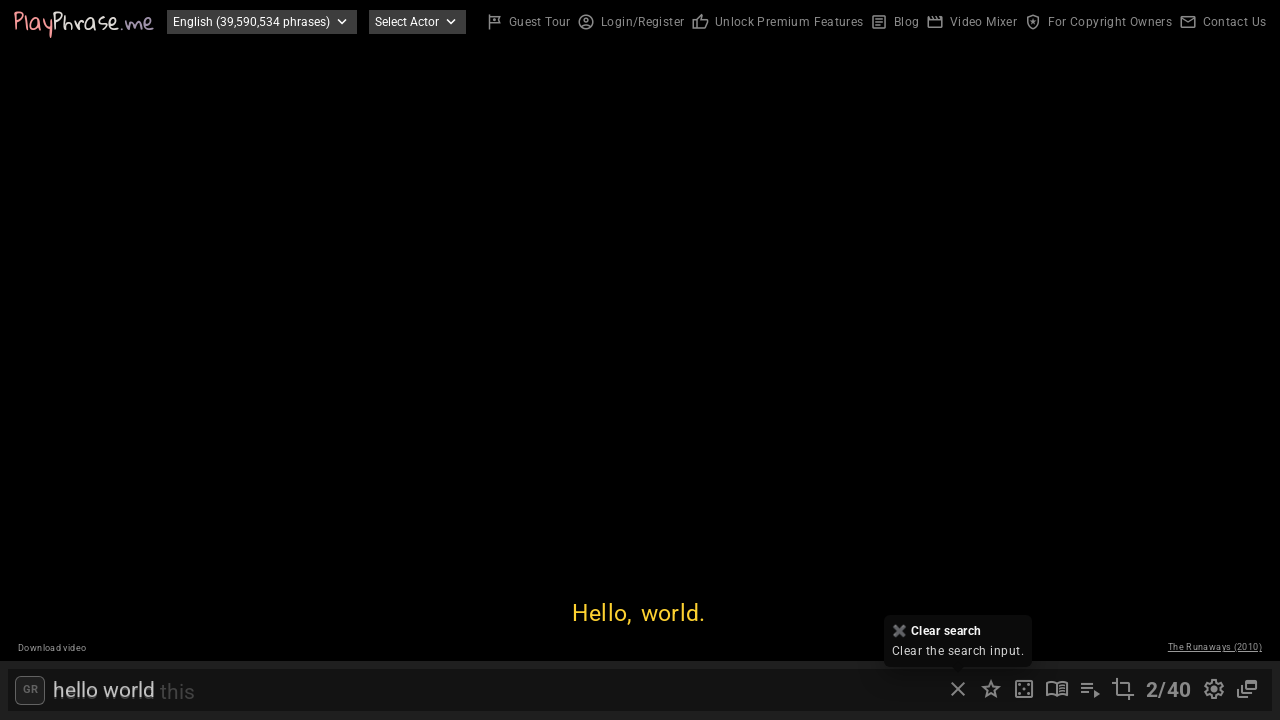

Retrieved search result count text: '2/40'
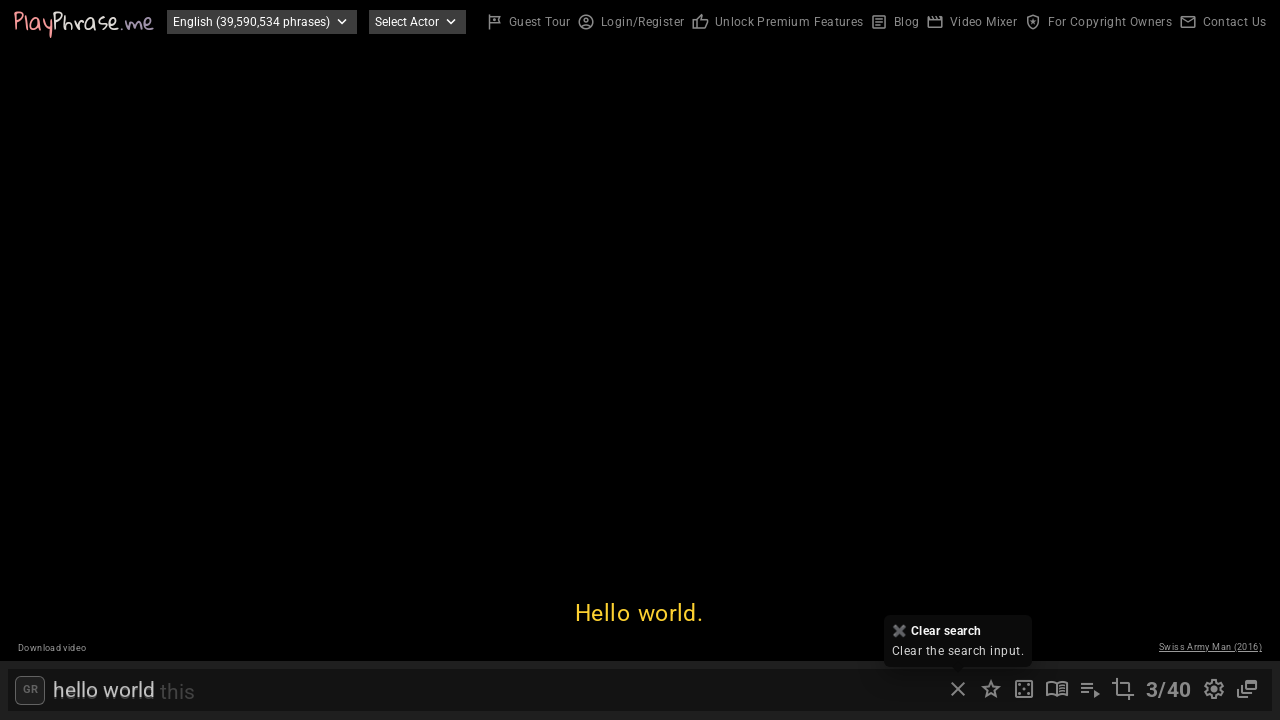

Completed search and playback for phrase: 'hello world'
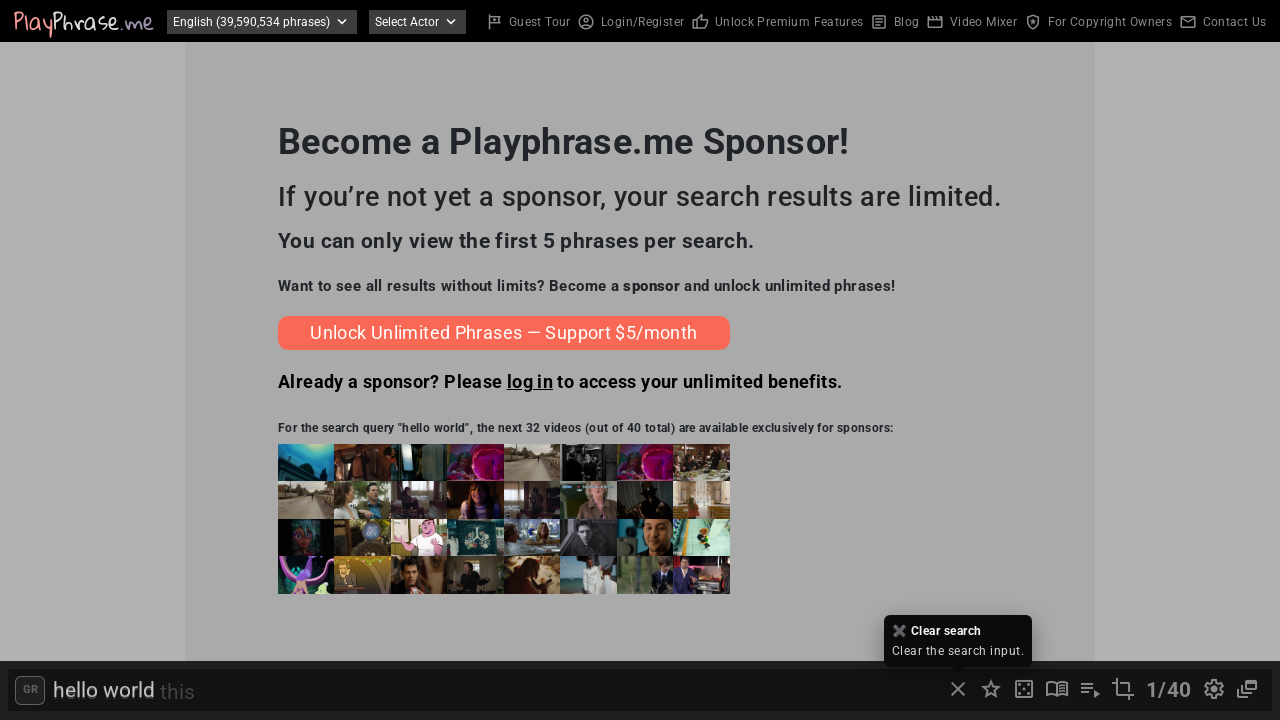

Clicked close button to clear previous search at (958, 689) on xpath=//i[contains(text(),'close')] >> nth=0
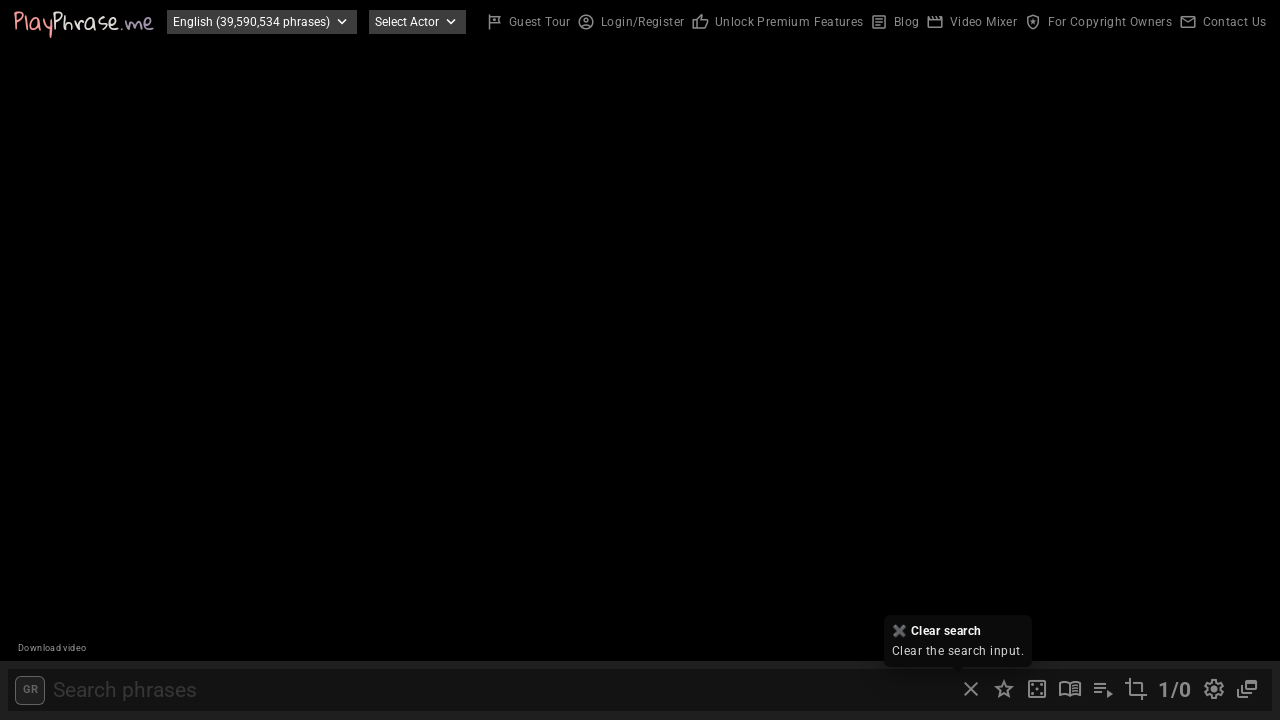

Filled search bar with phrase: 'good morning' on #search-input
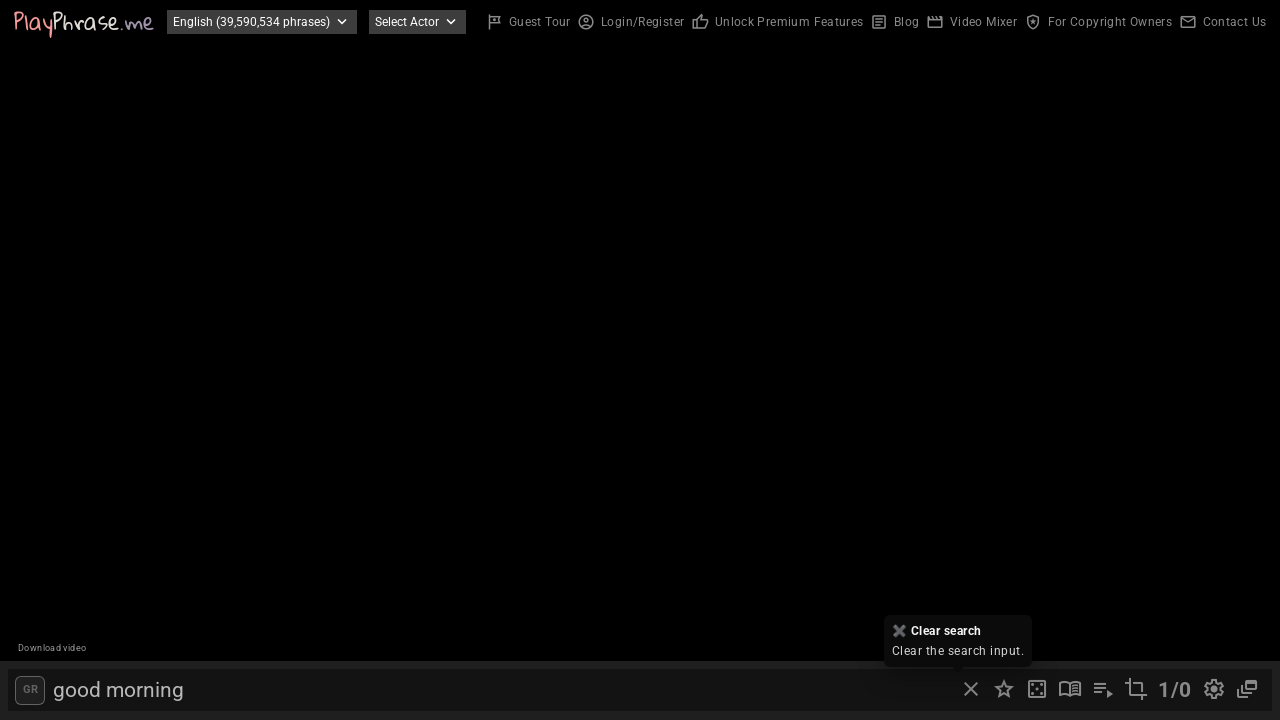

Waited 2 seconds for search to process
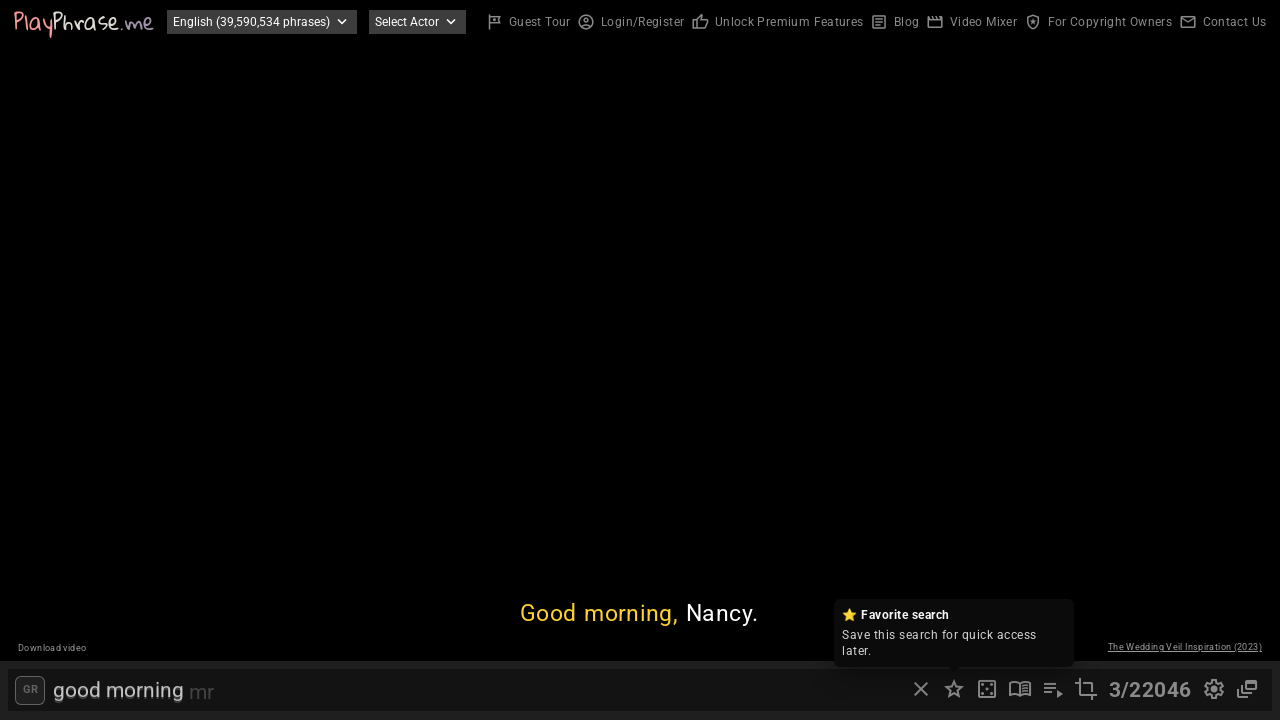

Retrieved search result count text: '3/22046'
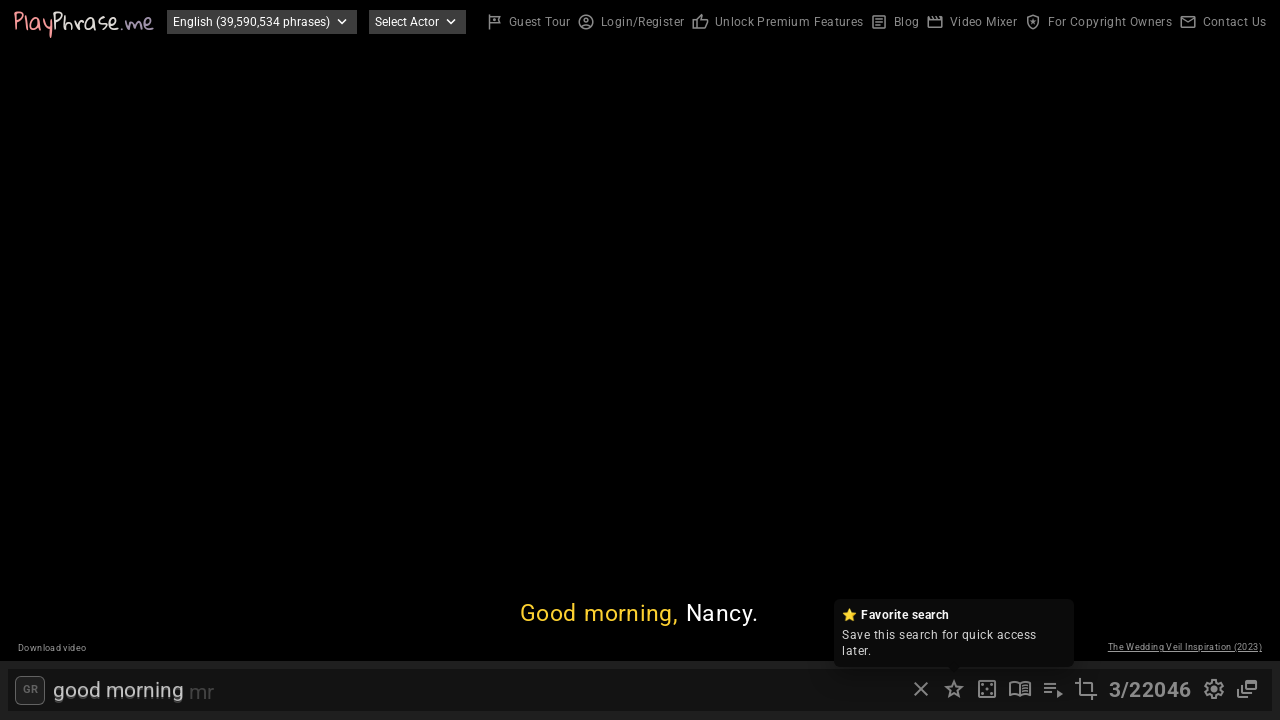

Completed search and playback for phrase: 'good morning'
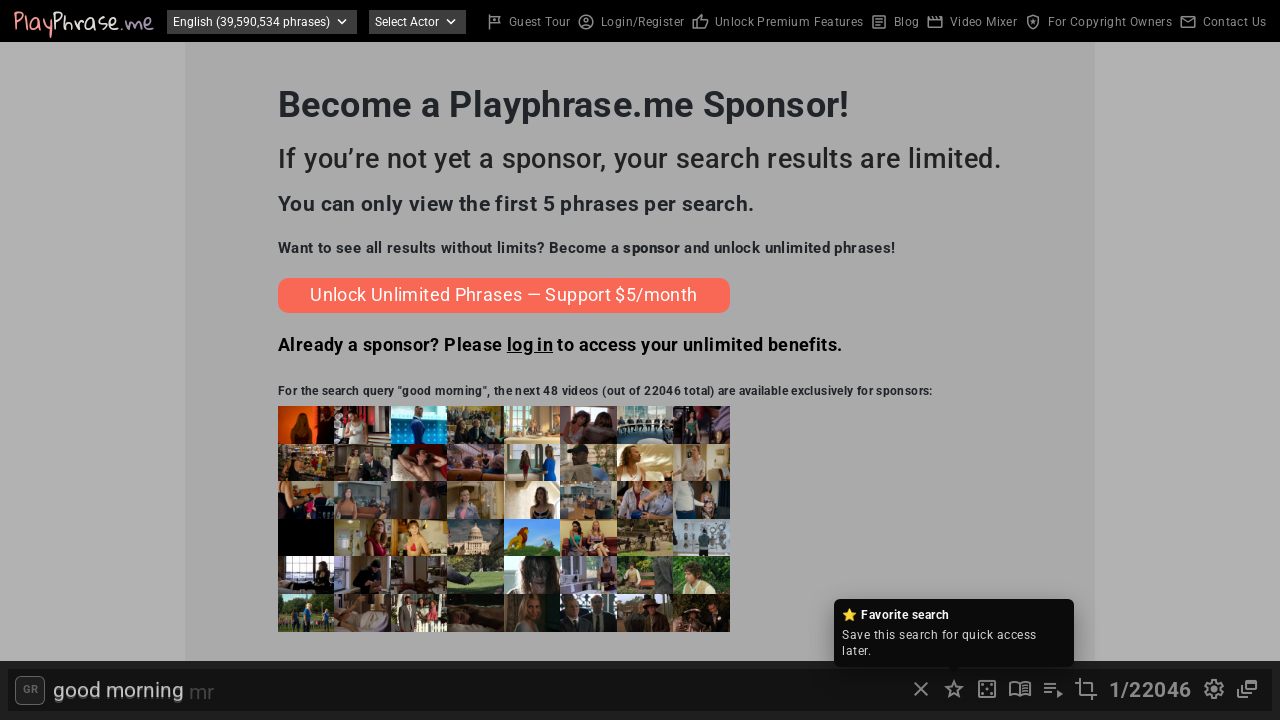

Clicked close button to clear previous search at (921, 689) on xpath=//i[contains(text(),'close')] >> nth=0
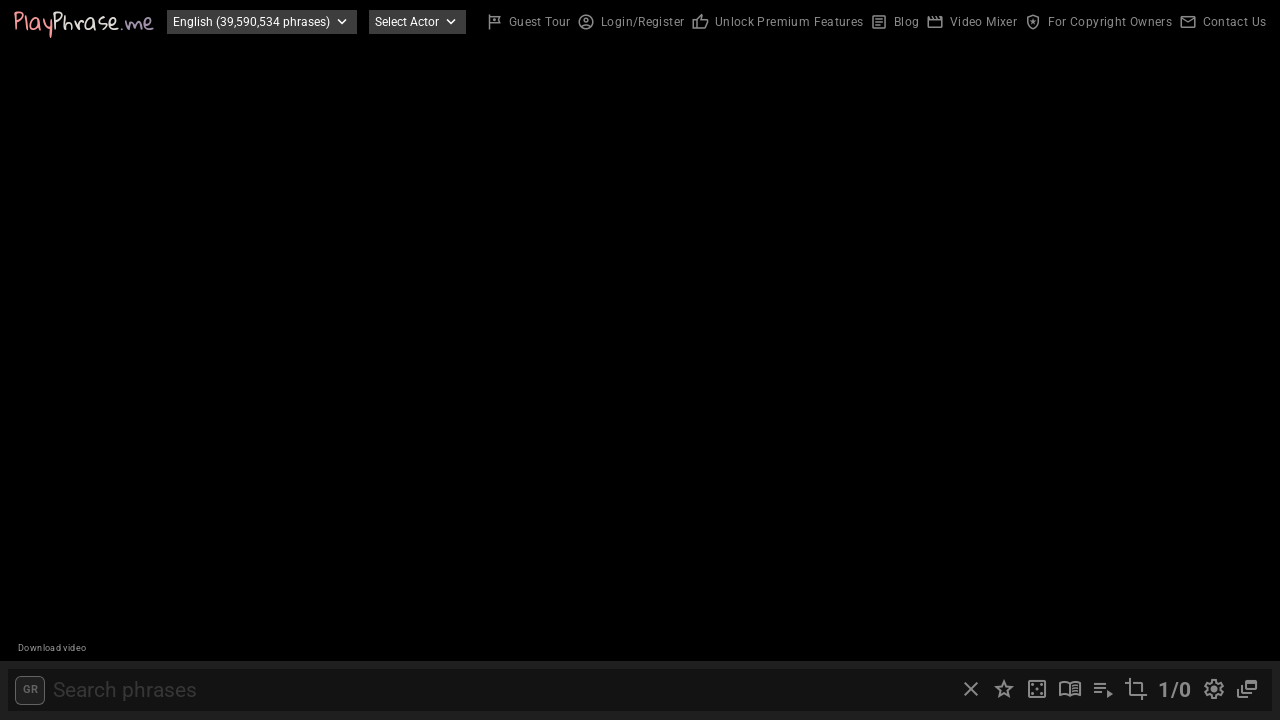

Filled search bar with phrase: 'thank you' on #search-input
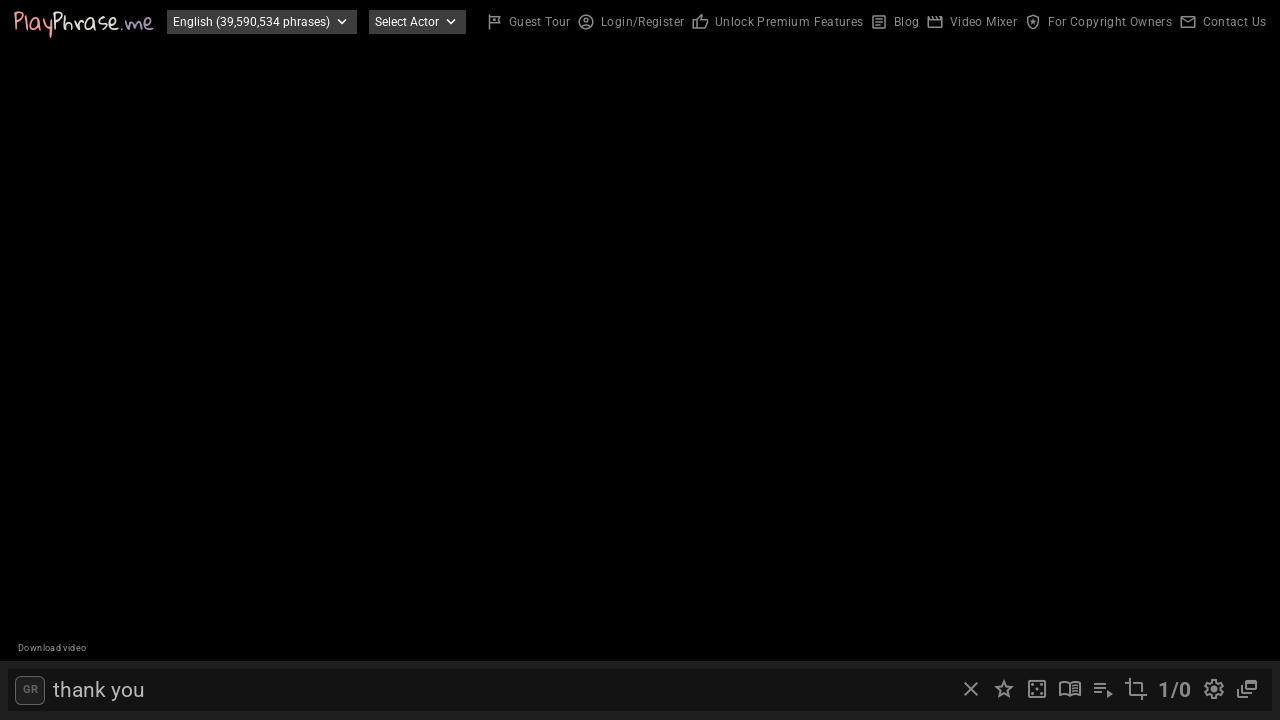

Waited 2 seconds for search to process
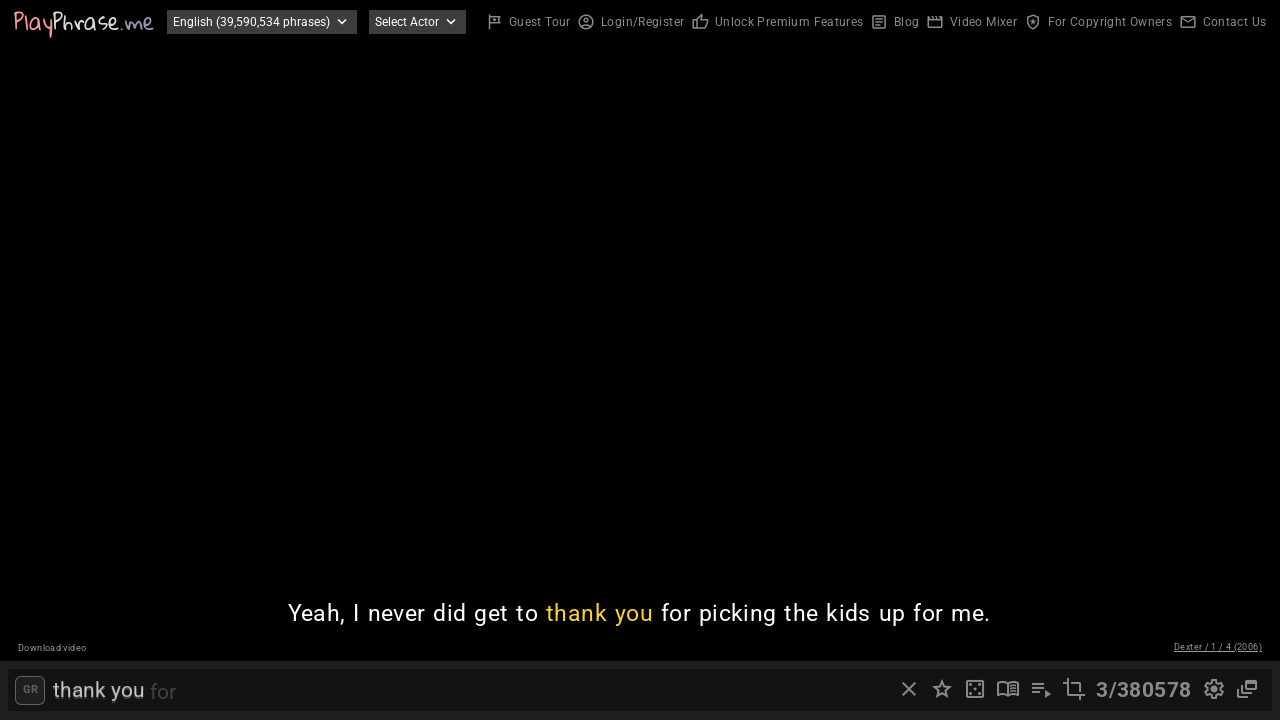

Retrieved search result count text: '3/380578'
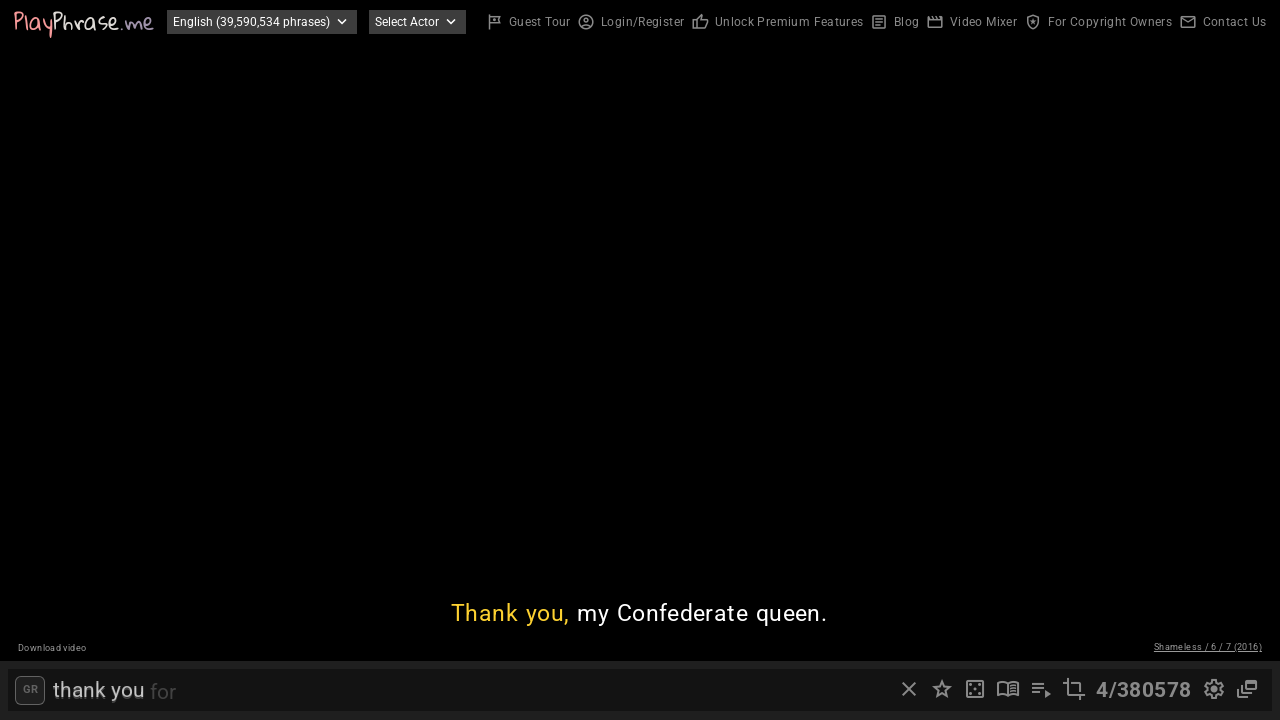

Completed search and playback for phrase: 'thank you'
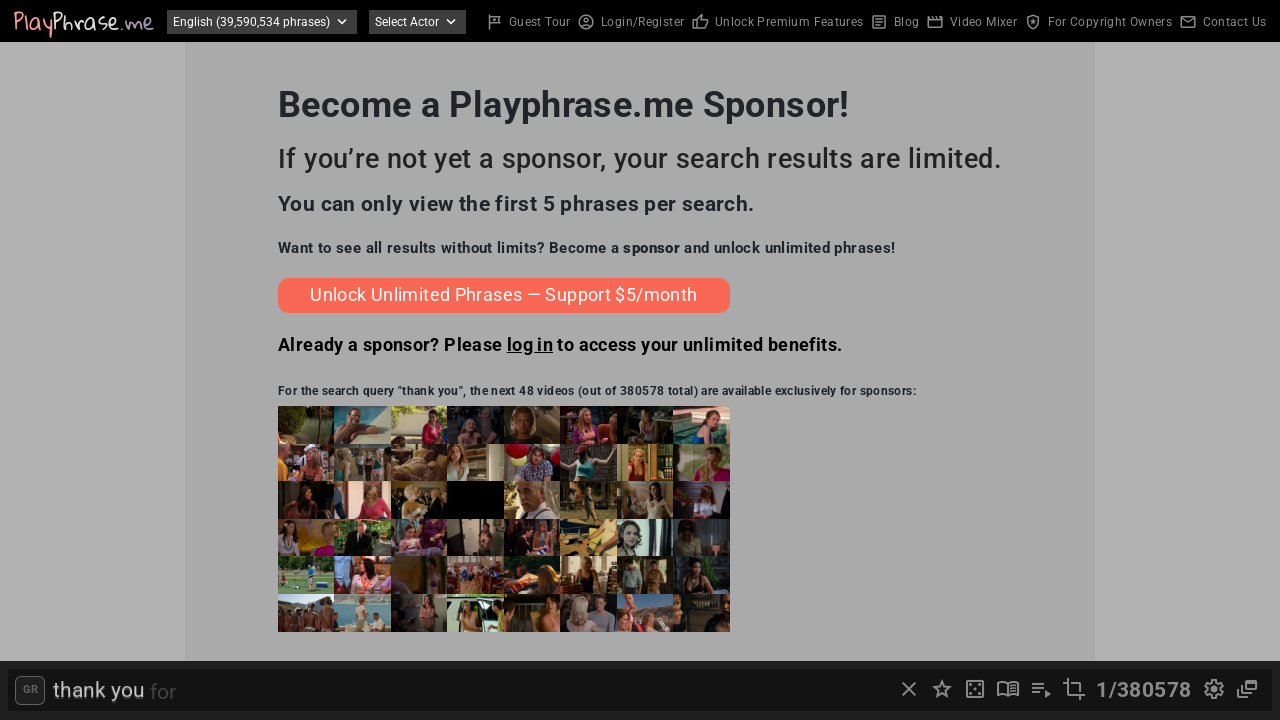

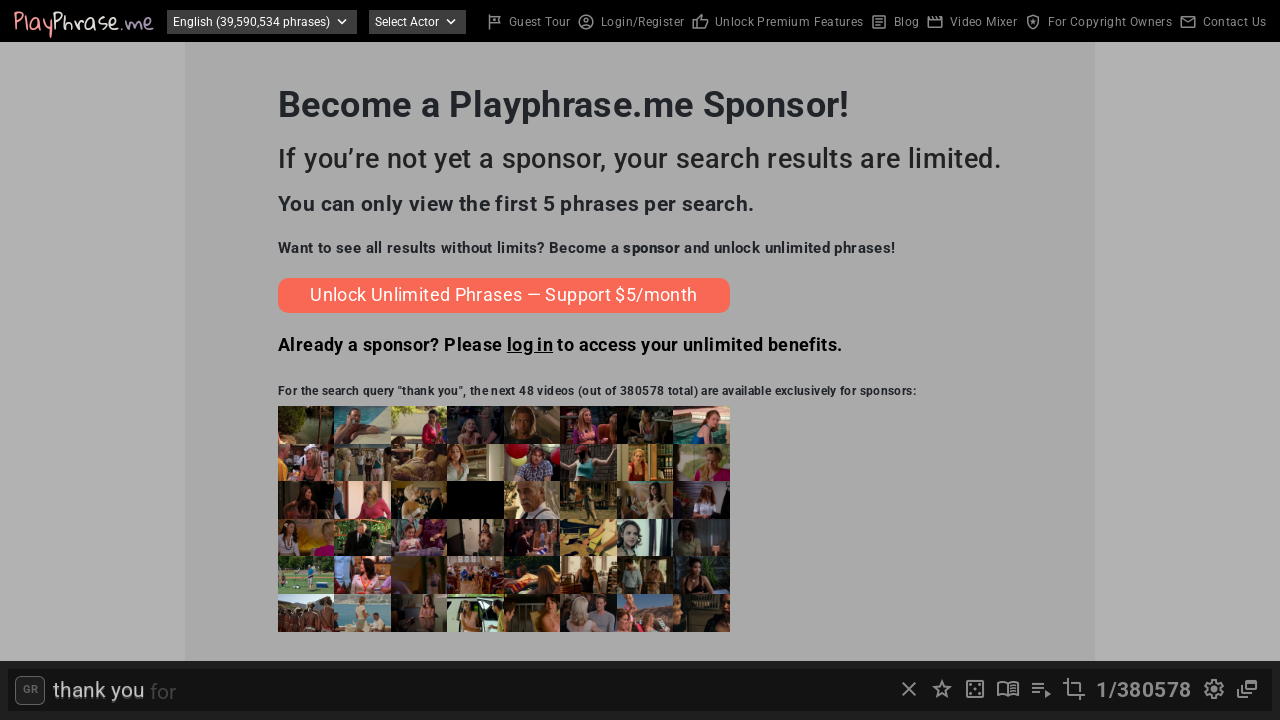